Tests finding links by exact and partial text on Hepsiburada e-commerce site, demonstrating link text selection methods

Starting URL: https://www.hepsiburada.com/

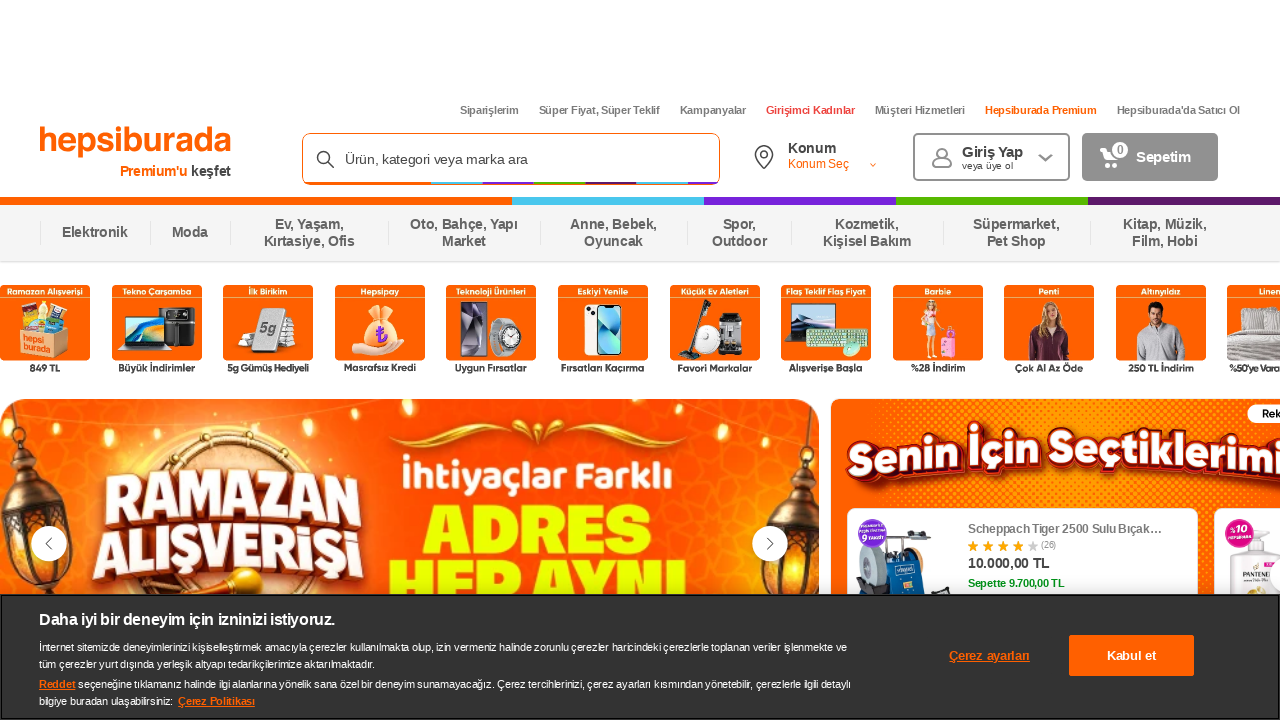

Located link with exact text 'Siparişlerim' (My Orders)
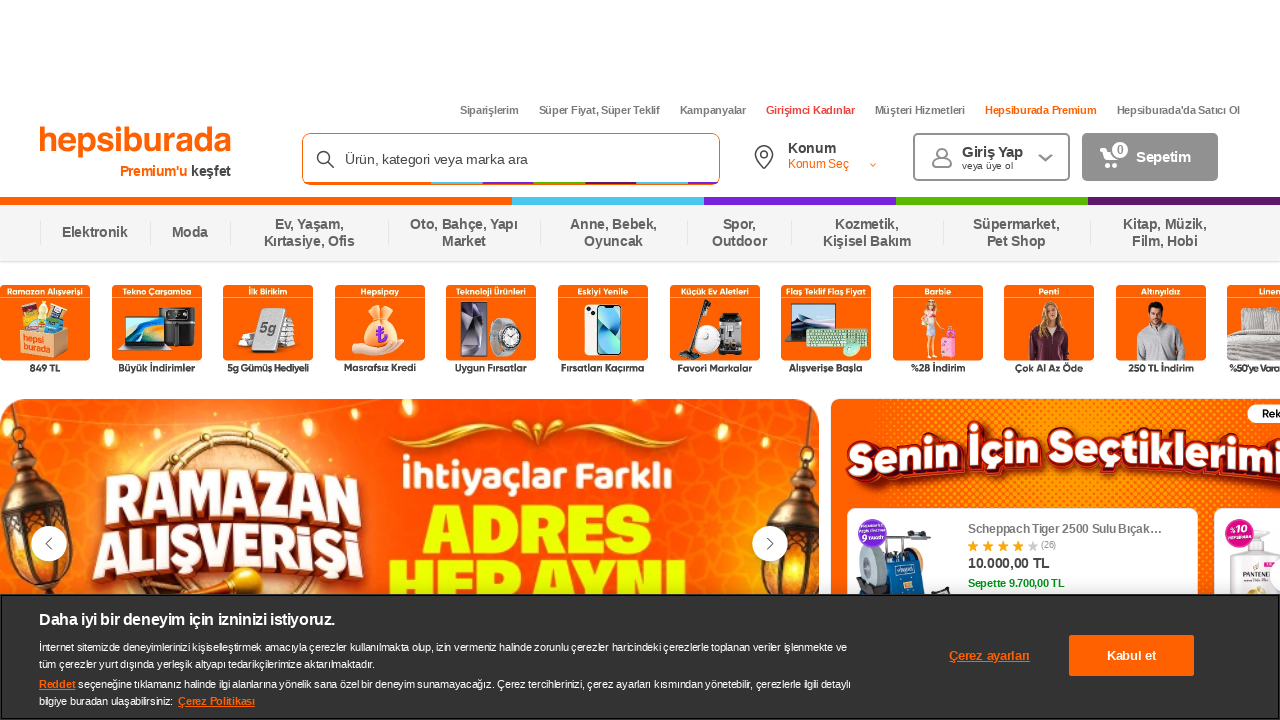

Verified 'Siparişlerim' link is visible
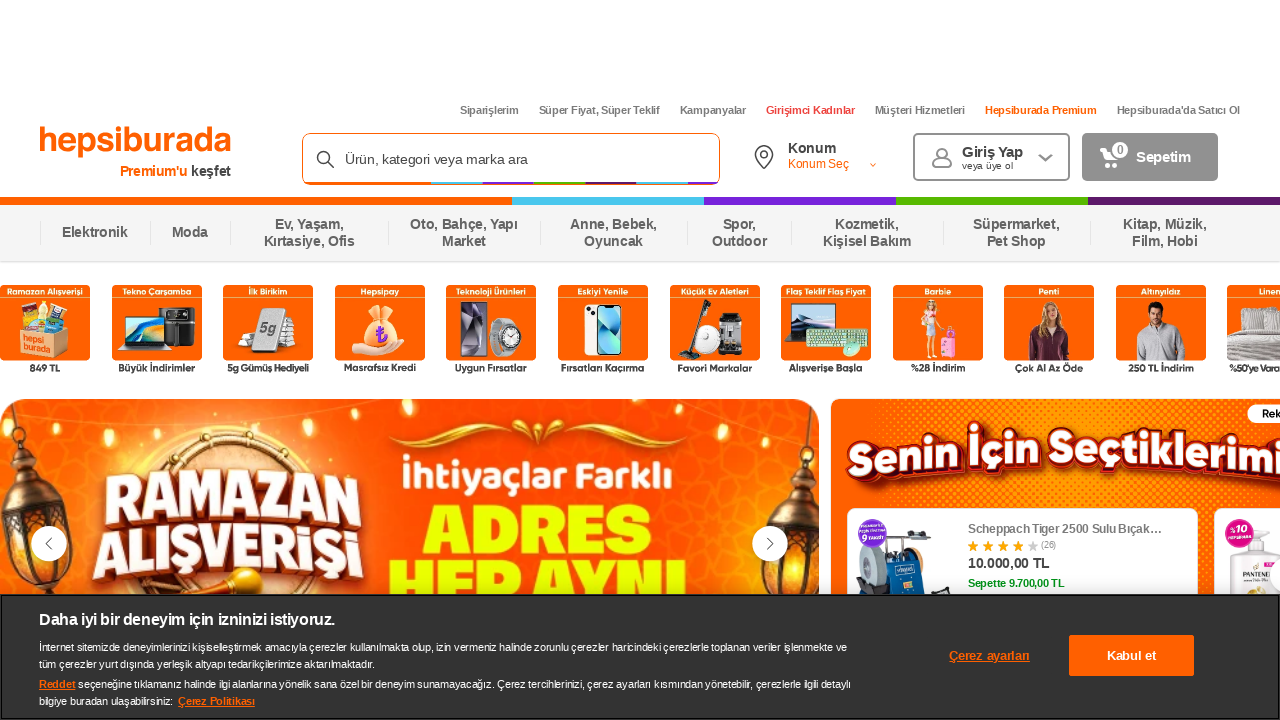

Located link containing partial text 'Süper Fiyat' (Super Price)
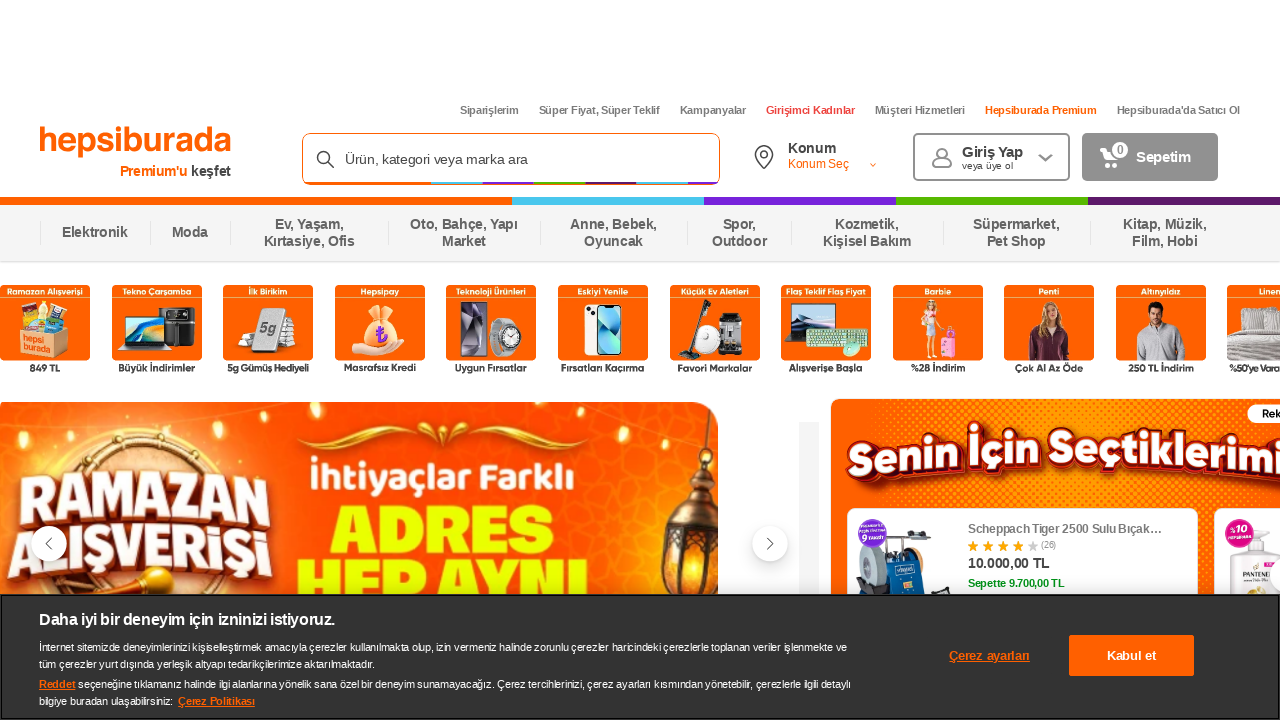

Verified 'Süper Fiyat' link is visible
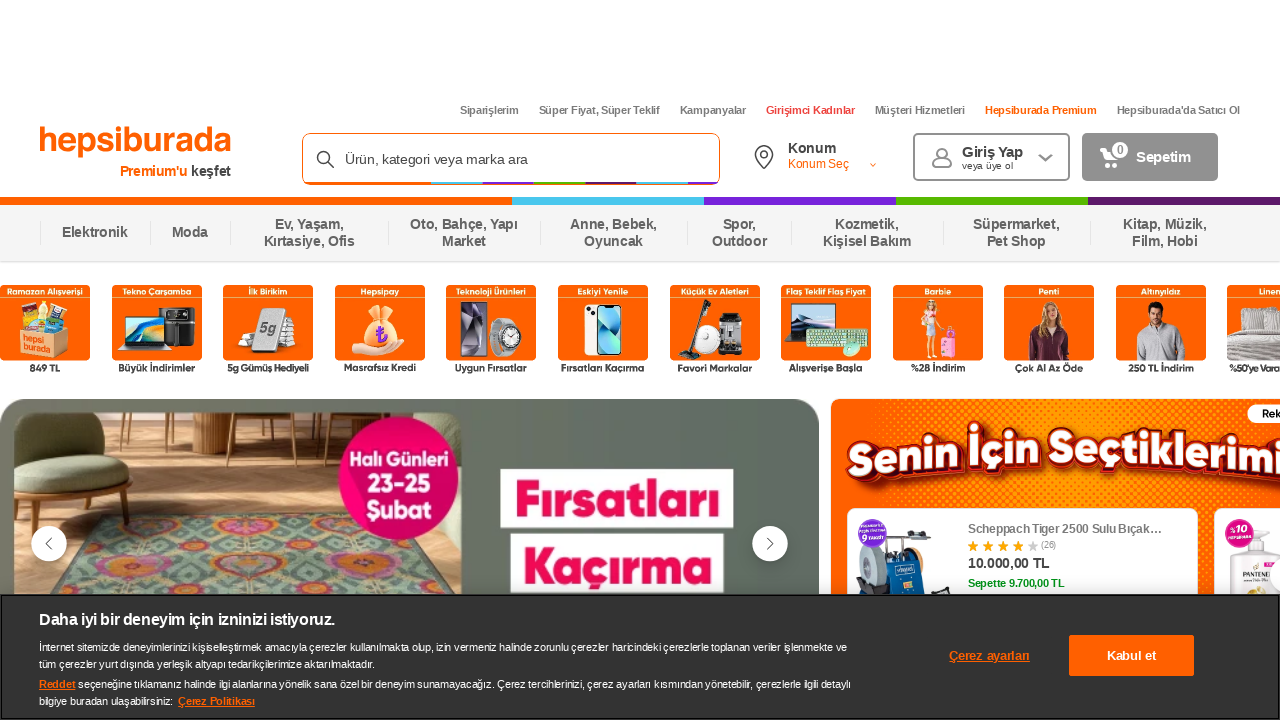

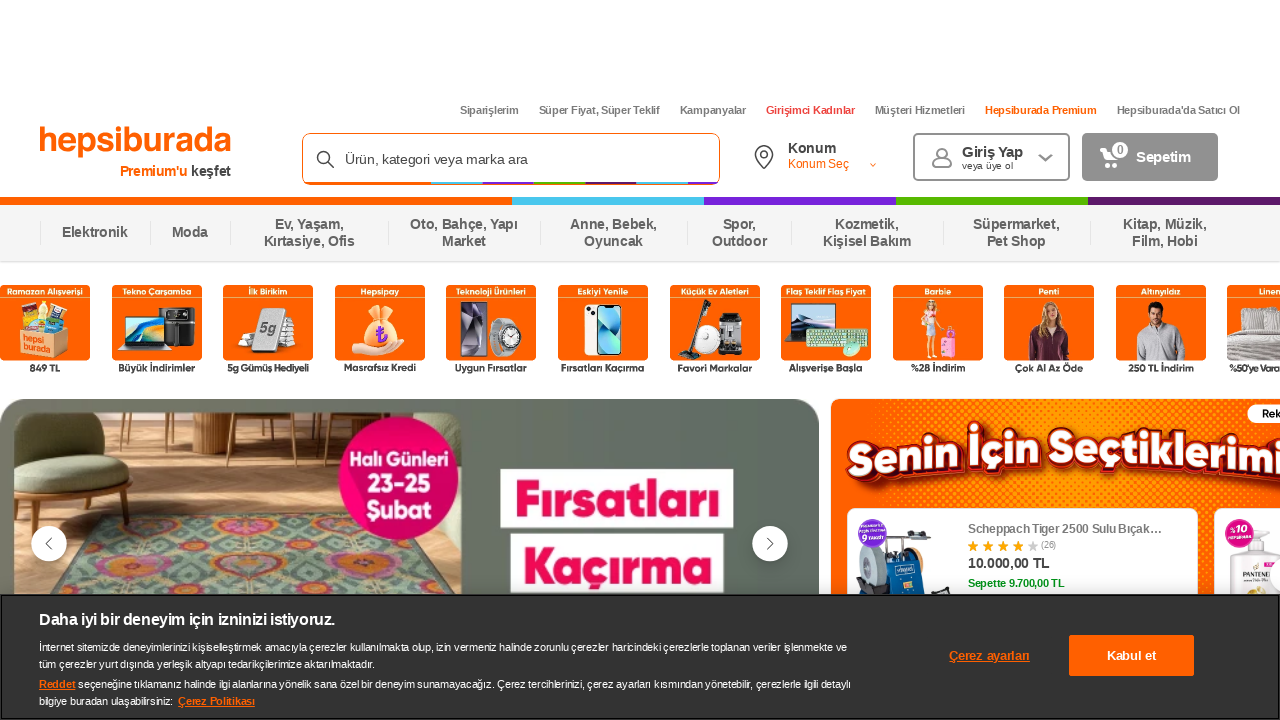